Tests hover functionality by hovering over an avatar image and verifying that the caption/additional information becomes visible.

Starting URL: http://the-internet.herokuapp.com/hovers

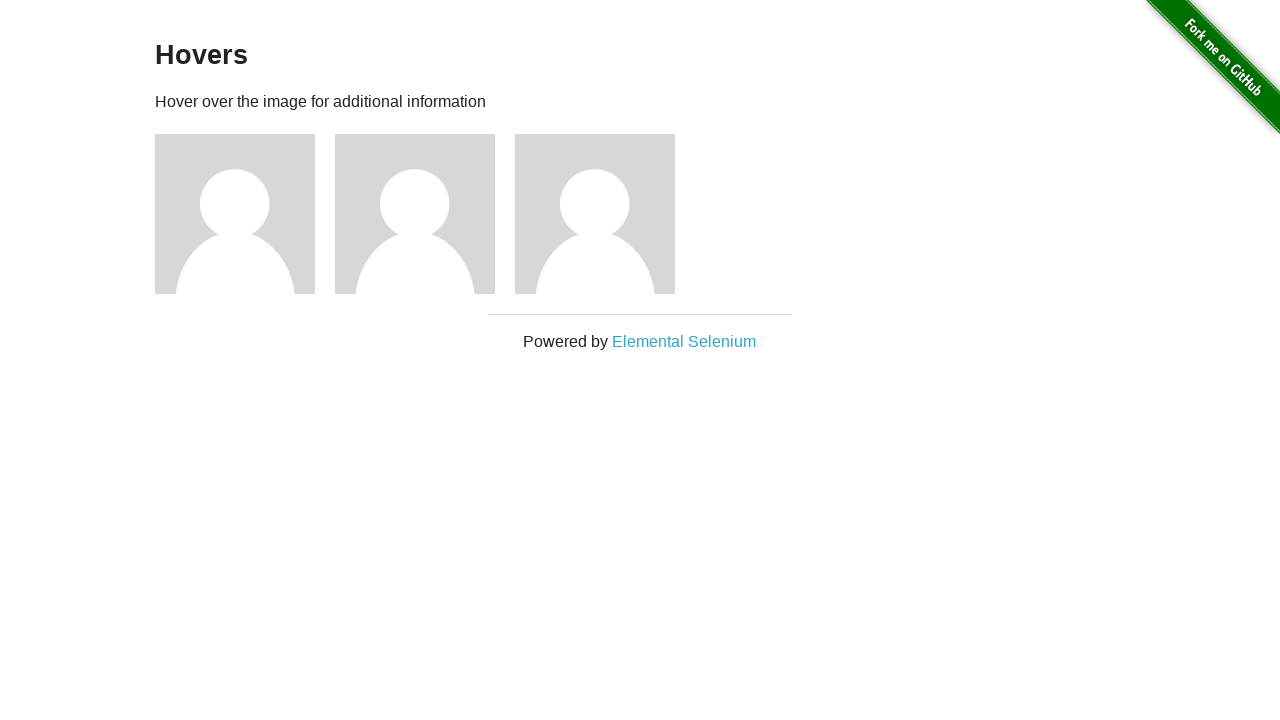

Located the first avatar element
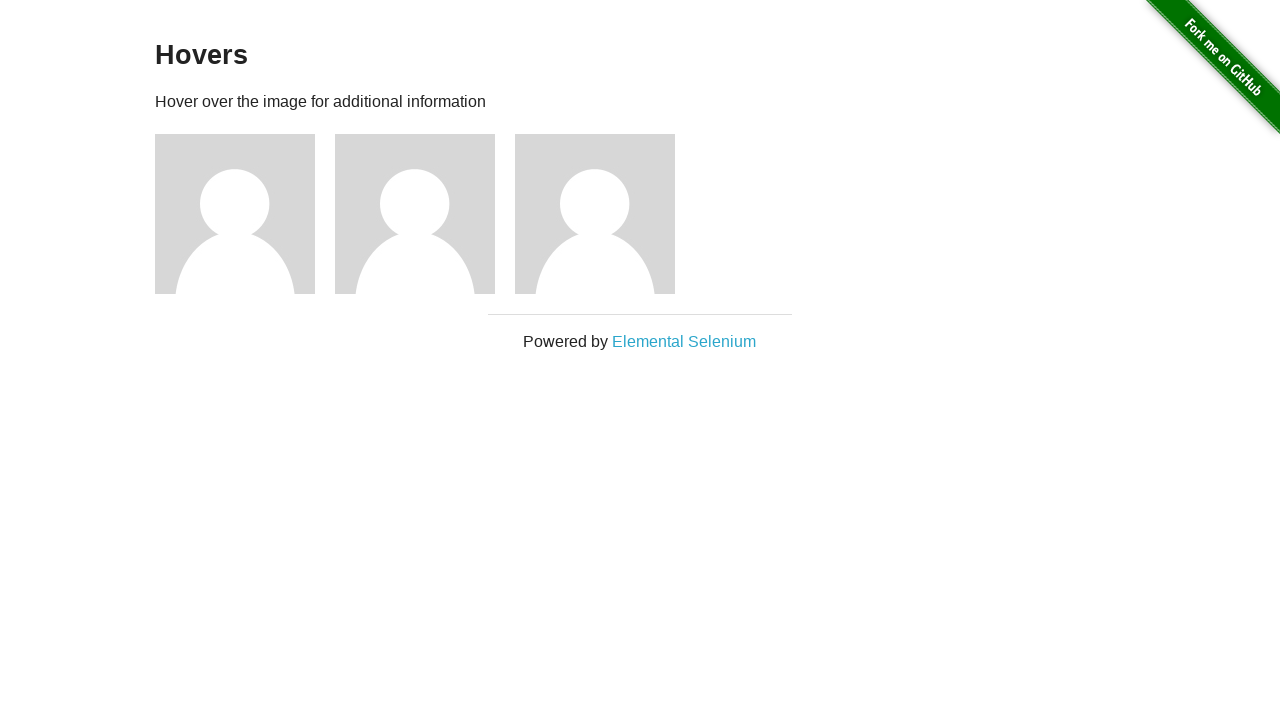

Hovered over the avatar image at (245, 214) on .figure >> nth=0
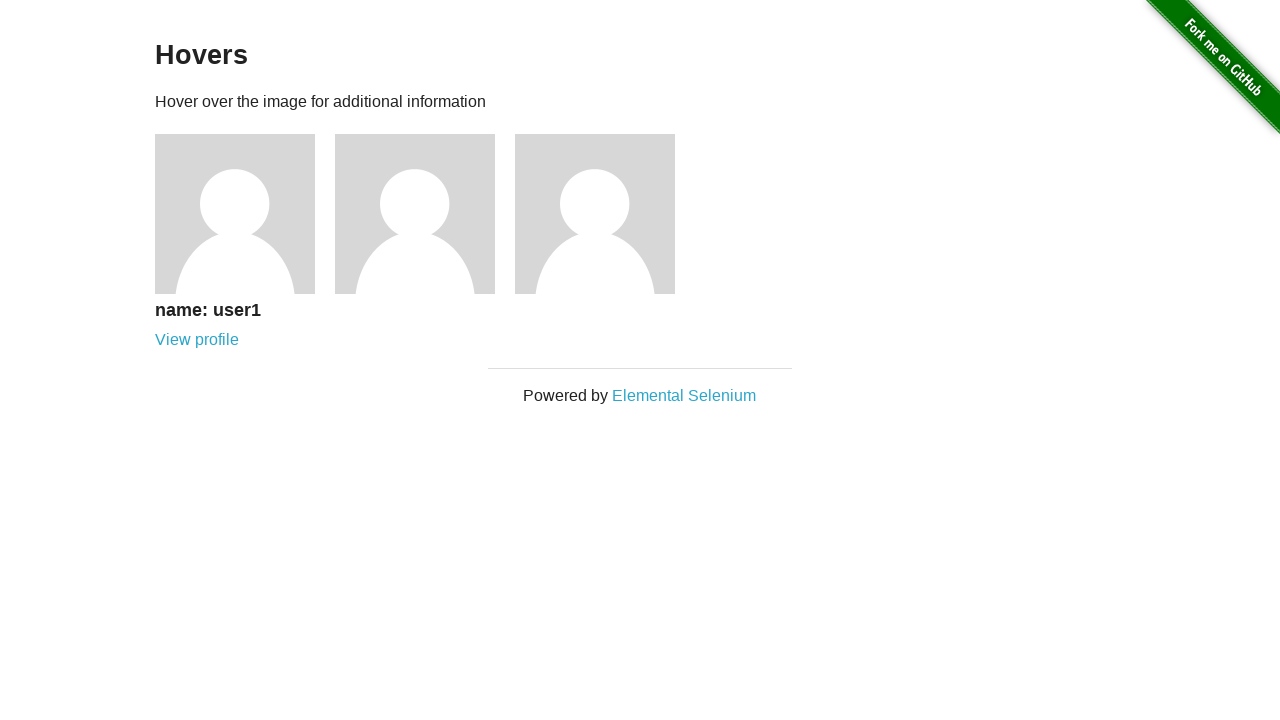

Located the avatar caption element
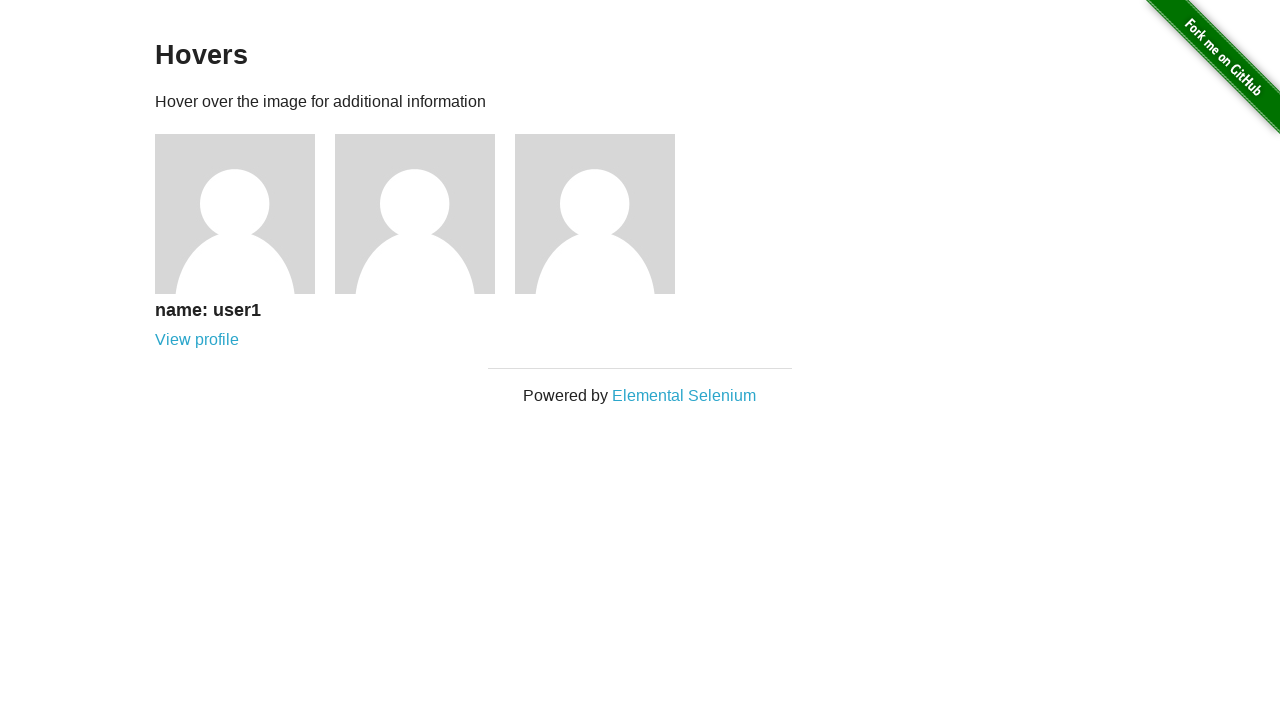

Verified that the caption is visible after hovering
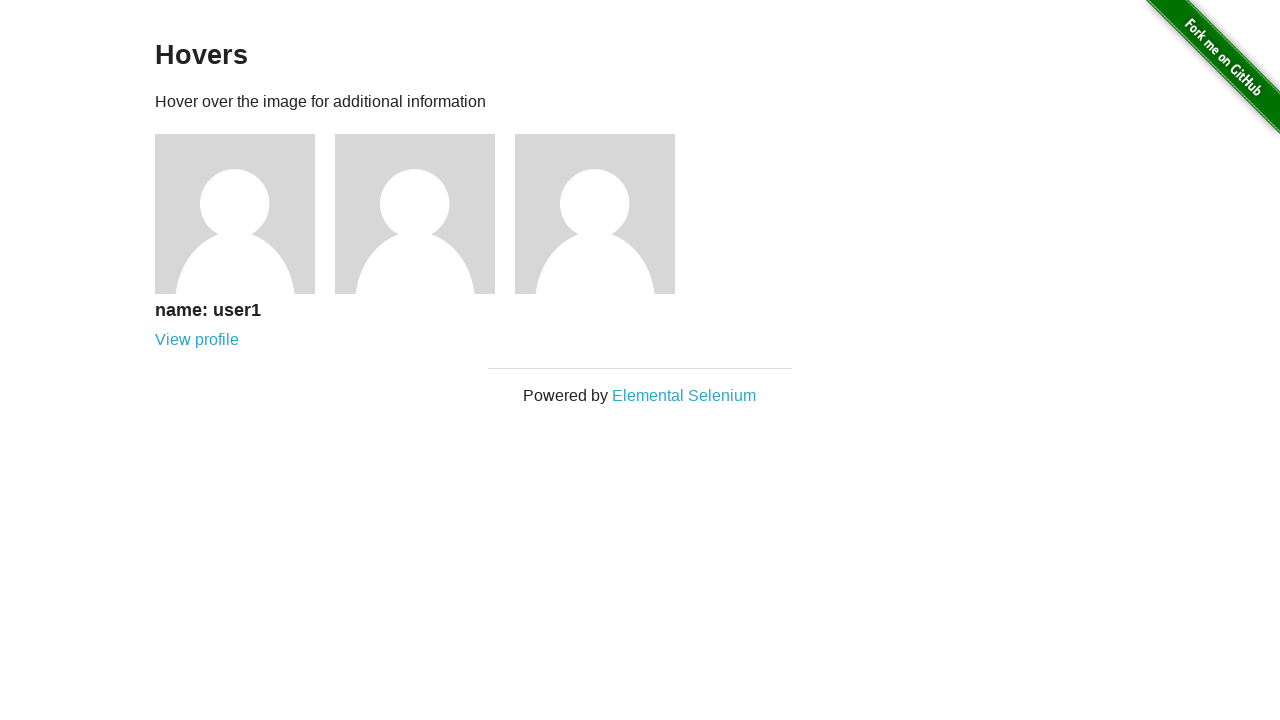

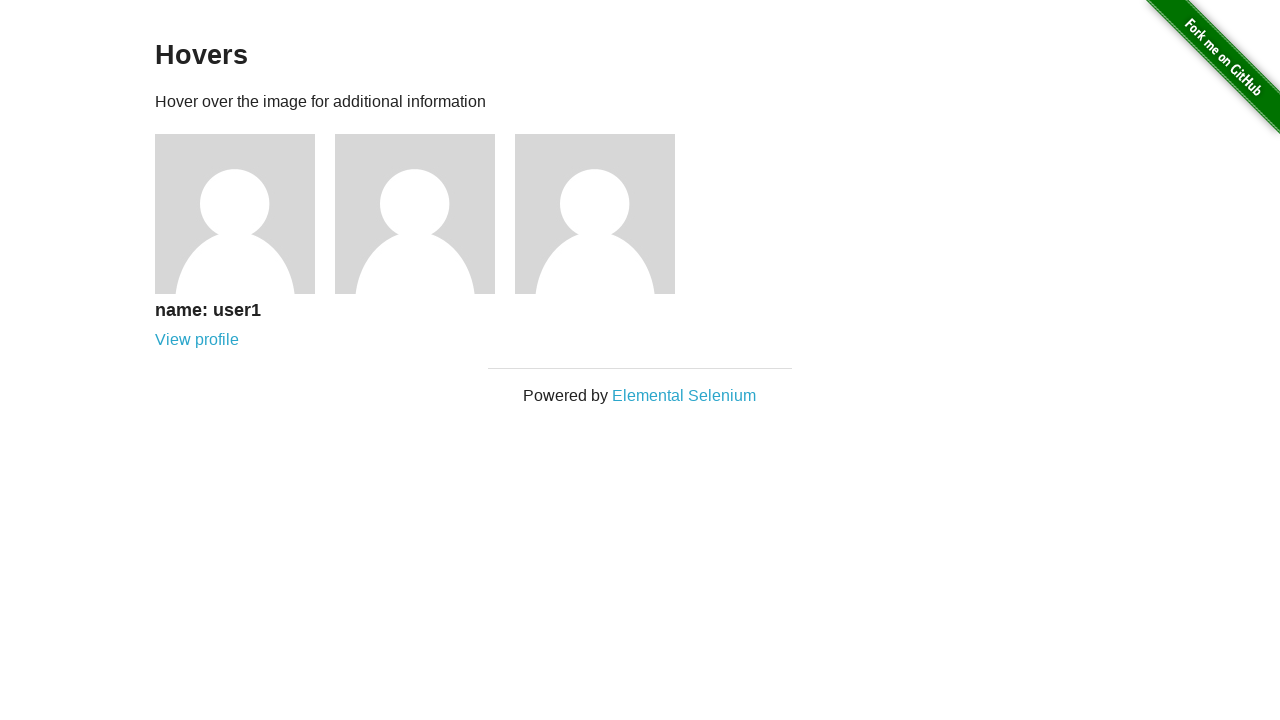